Tests form validation on the OpenCart registration page by clicking the Continue button without filling any fields, then verifying that a warning message is displayed.

Starting URL: https://naveenautomationlabs.com/opencart/index.php?route=account/register

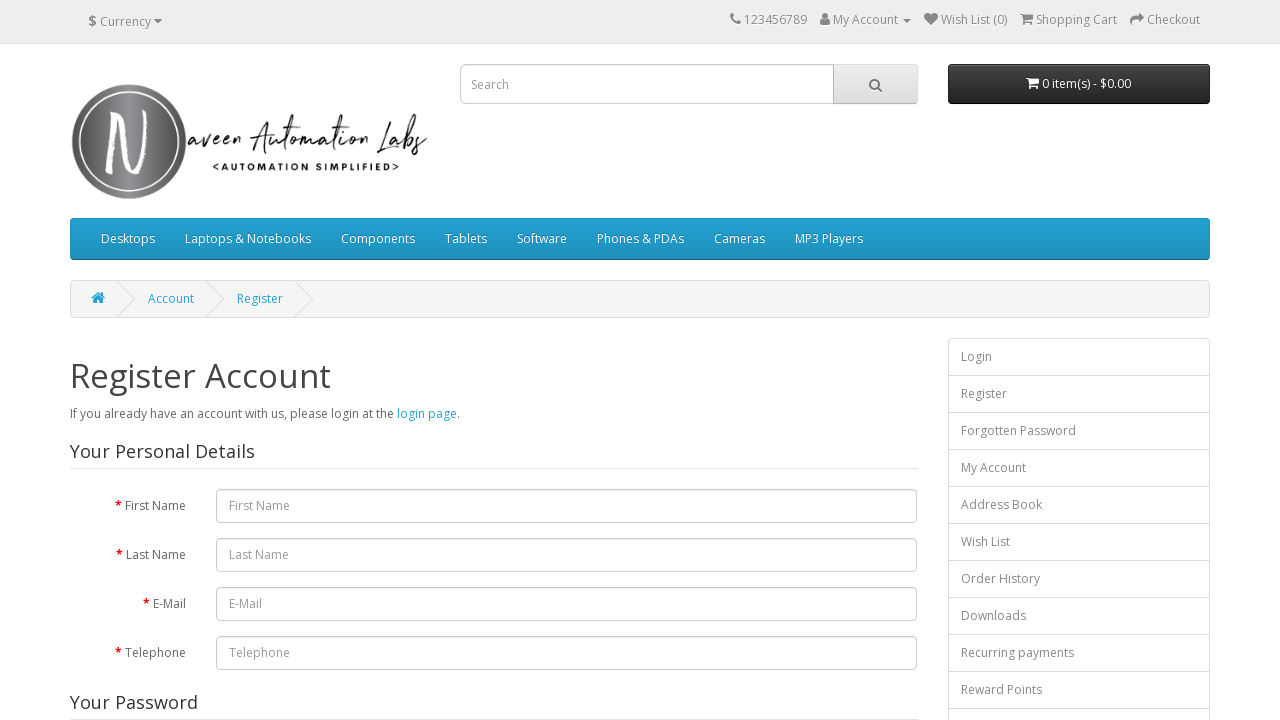

Navigated to OpenCart registration page
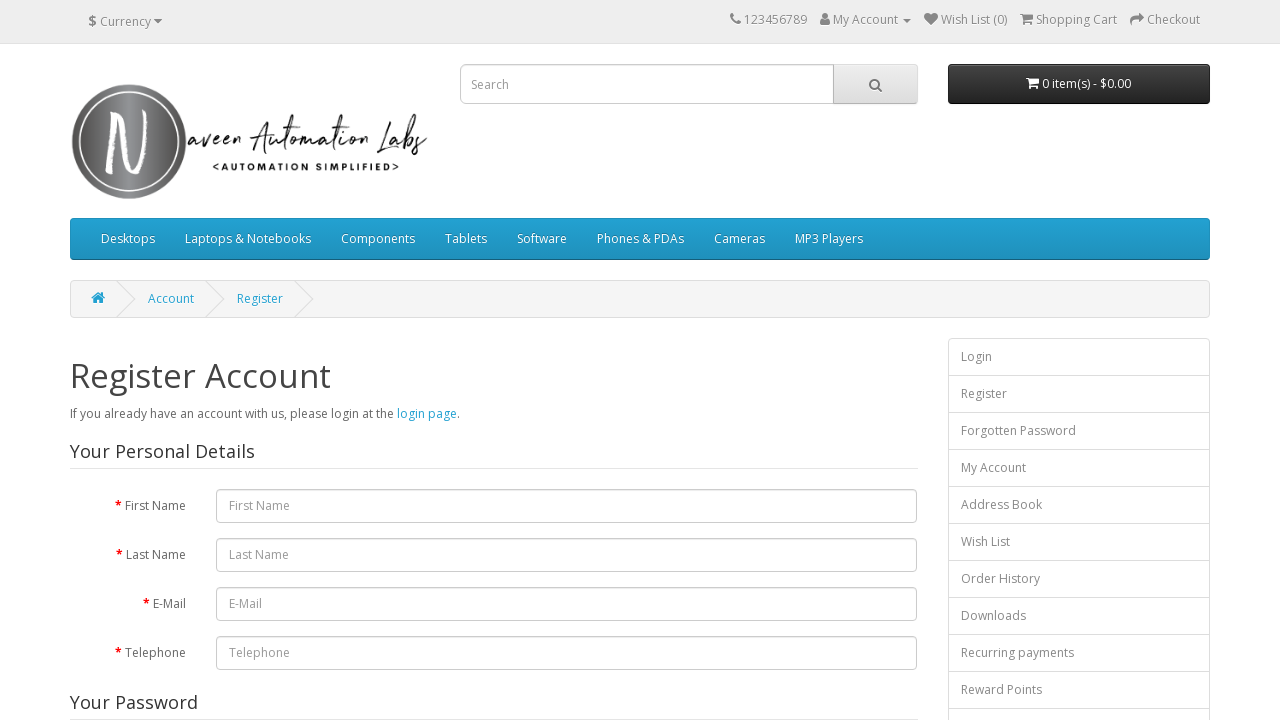

Clicked Continue button without filling any form fields at (879, 427) on xpath=//*[@id='content']/form/div/div/input[2]
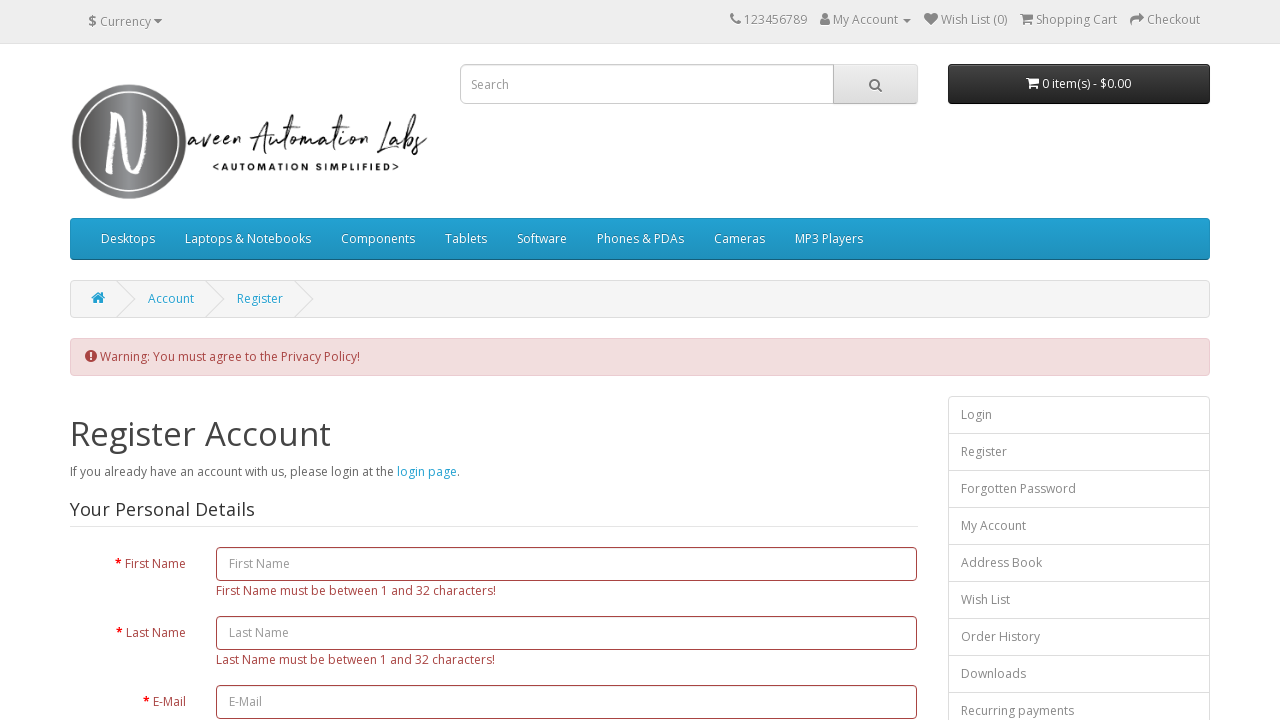

Warning message appeared and was loaded
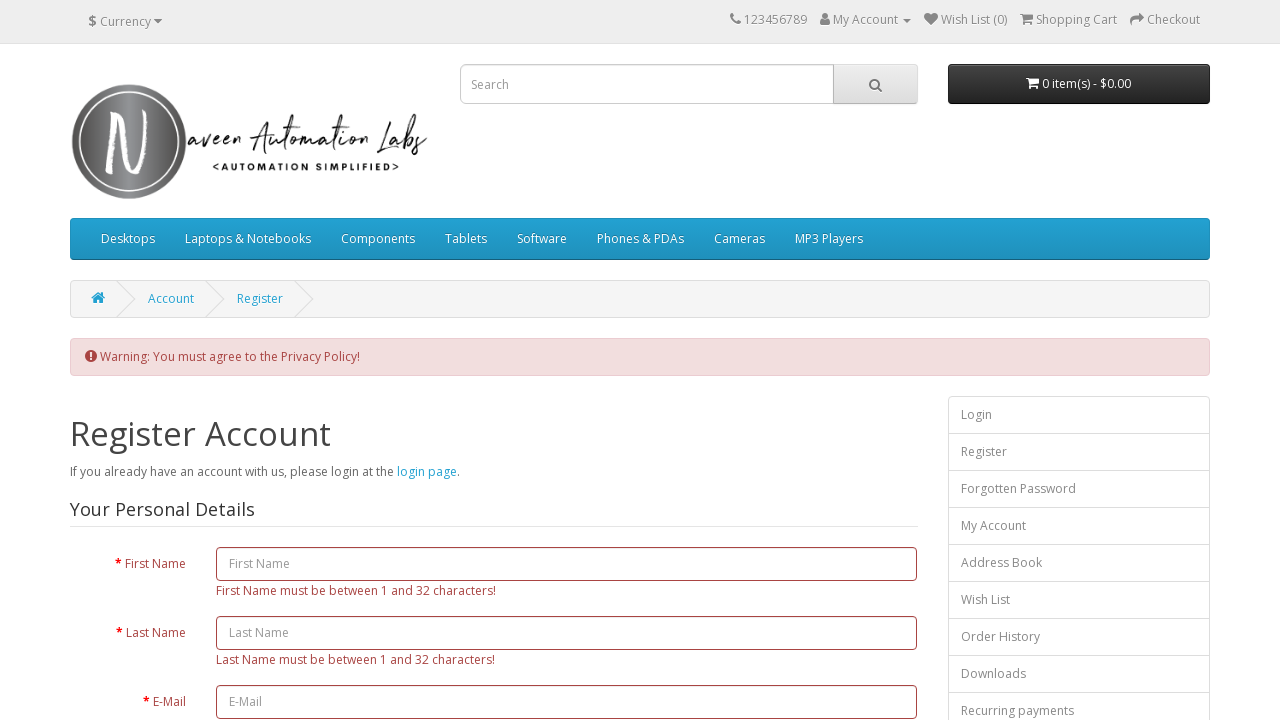

Retrieved warning message text:  Warning: You must agree to the Privacy Policy!
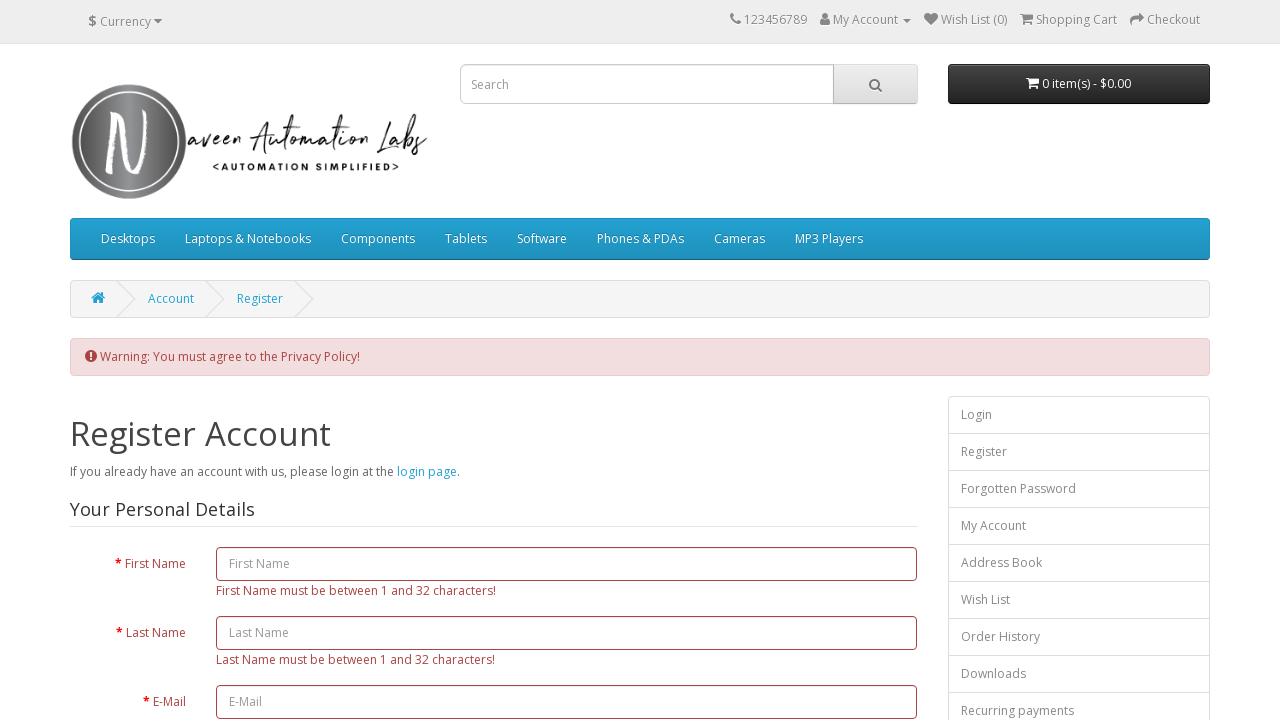

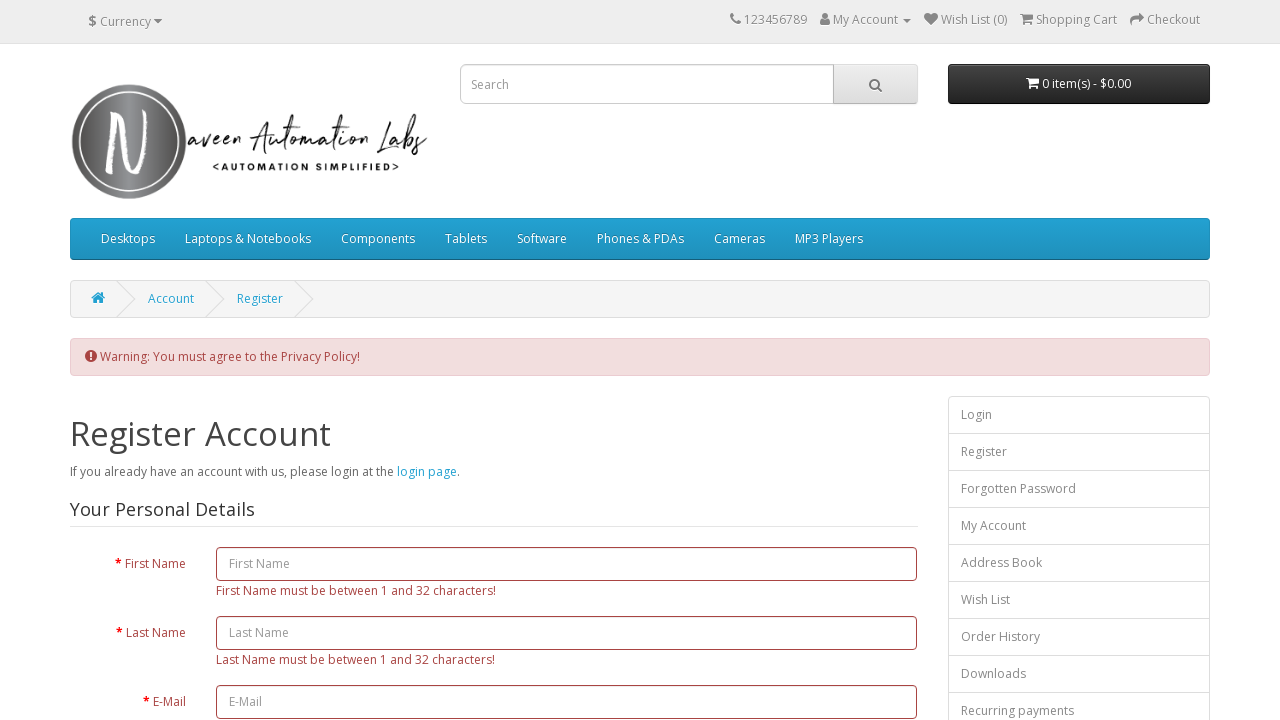